Tests a practice form by filling in name, email, password fields, checking a checkbox, clicking a radio button, and submitting the form to verify success message appears

Starting URL: https://rahulshettyacademy.com/angularpractice/

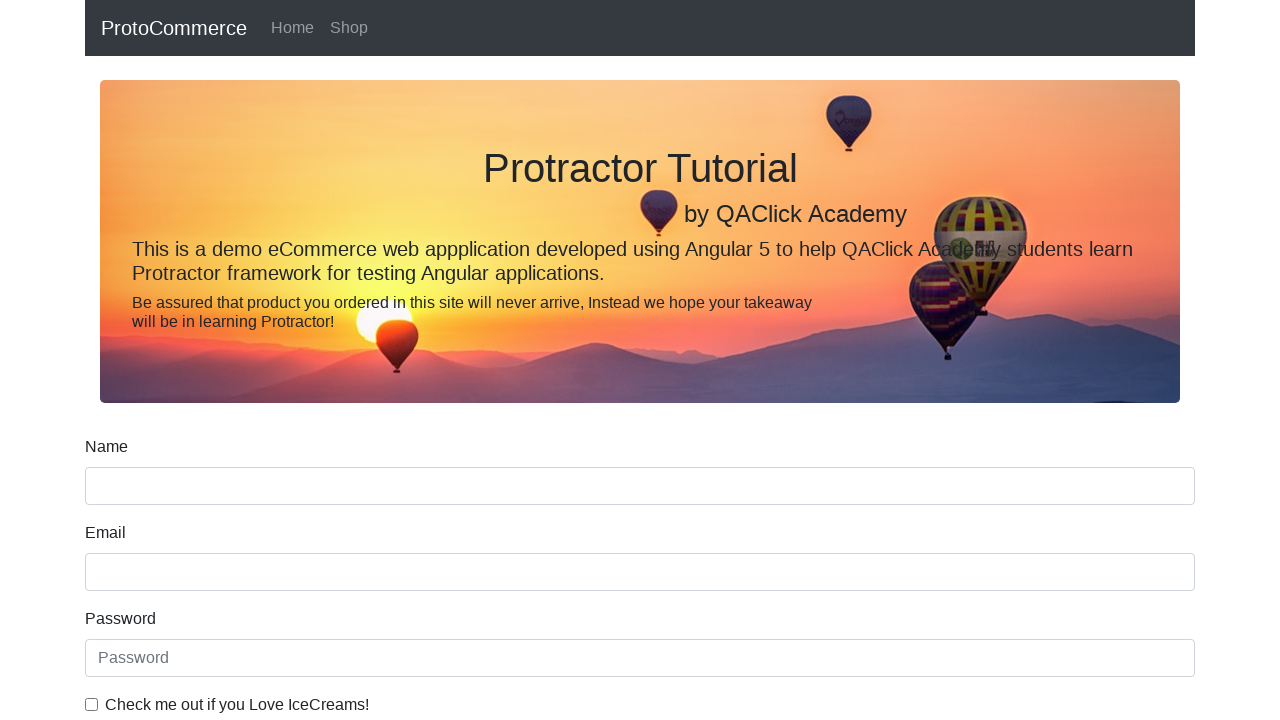

Filled name field with 'siddharth' on input[name='name']
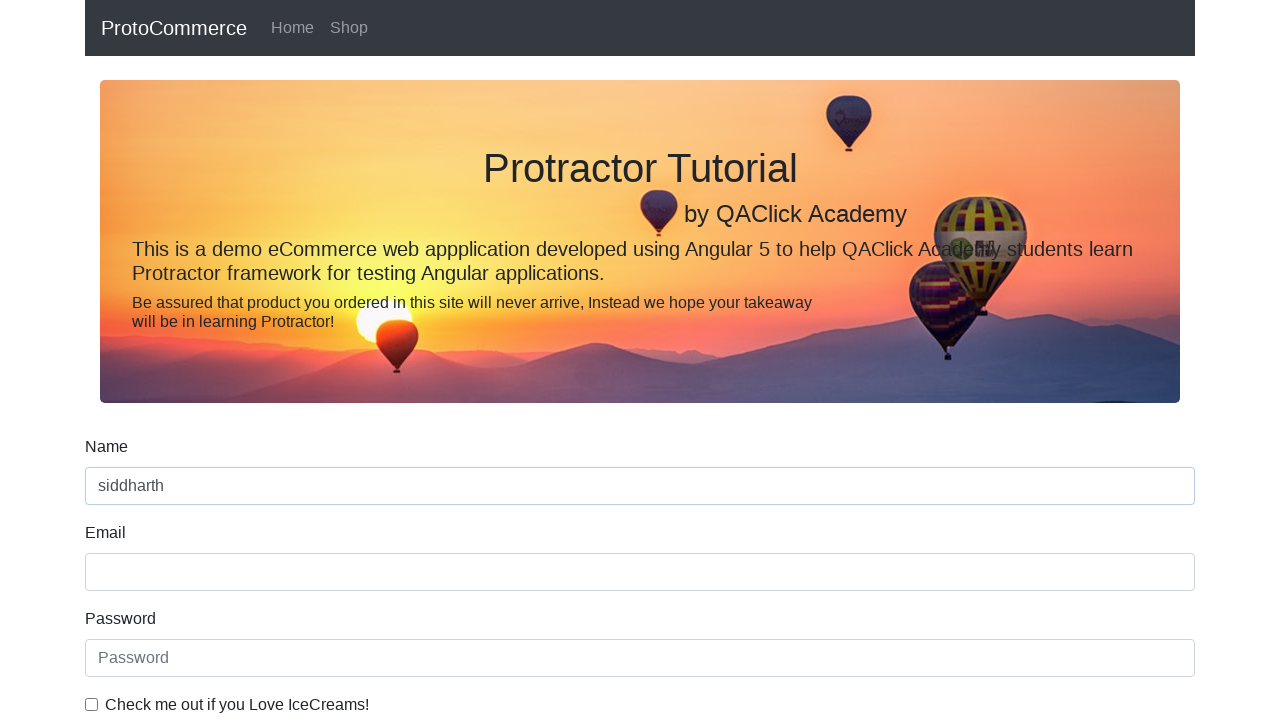

Filled email field with 'sidd.245@gmail.com' on [name='email']
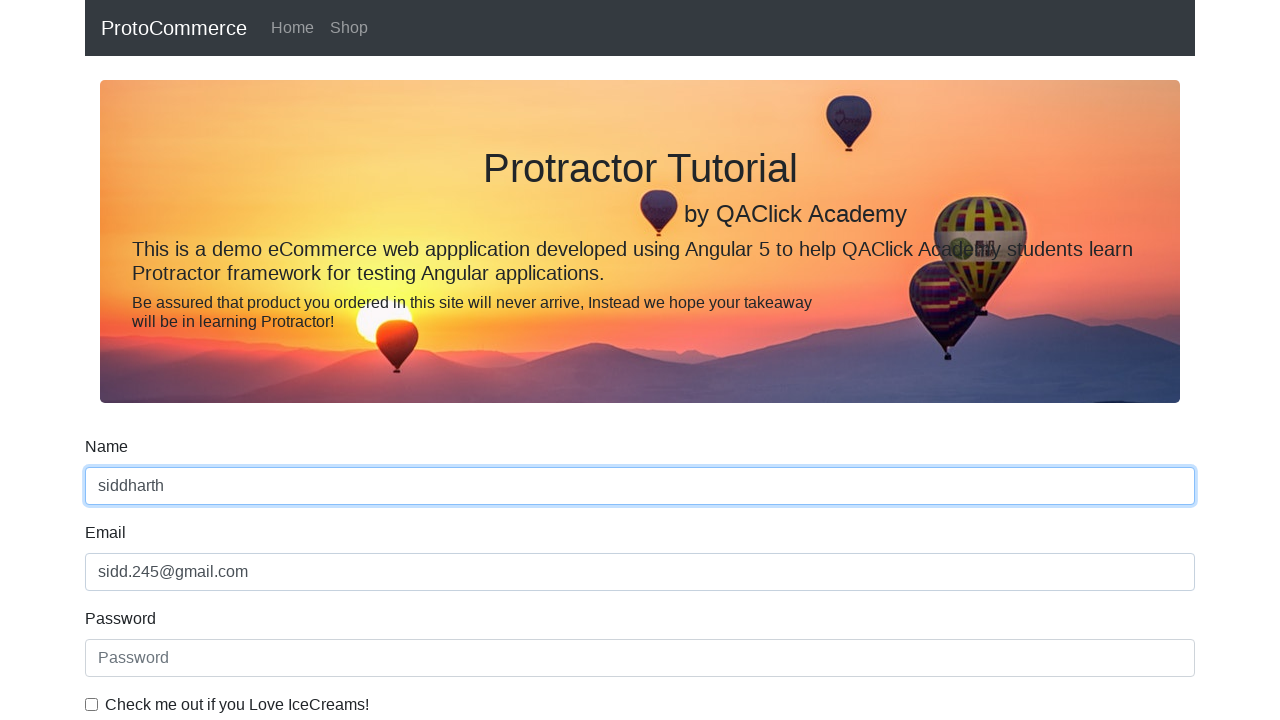

Filled password field with '12345' on input[placeholder*='Password']
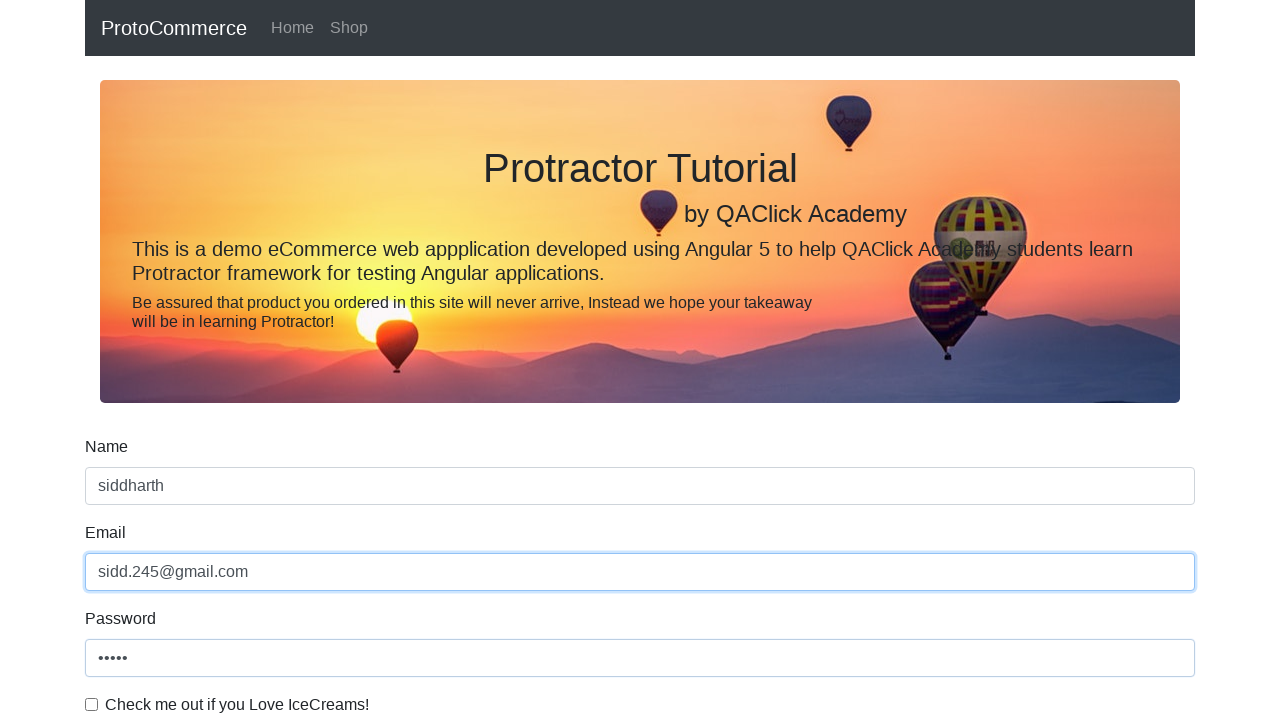

Checked the checkbox at (92, 704) on [type='checkbox']
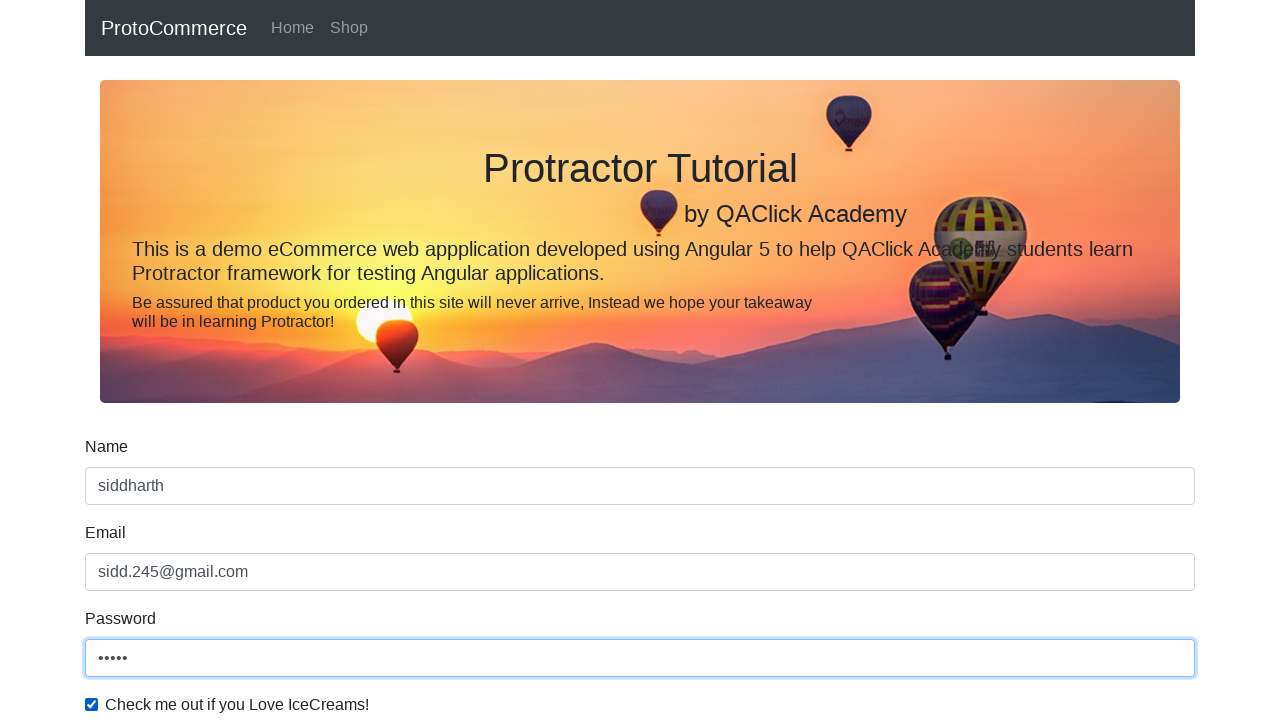

Clicked radio button (second option) at (365, 360) on xpath=//div[@class='form-group']/div[2]
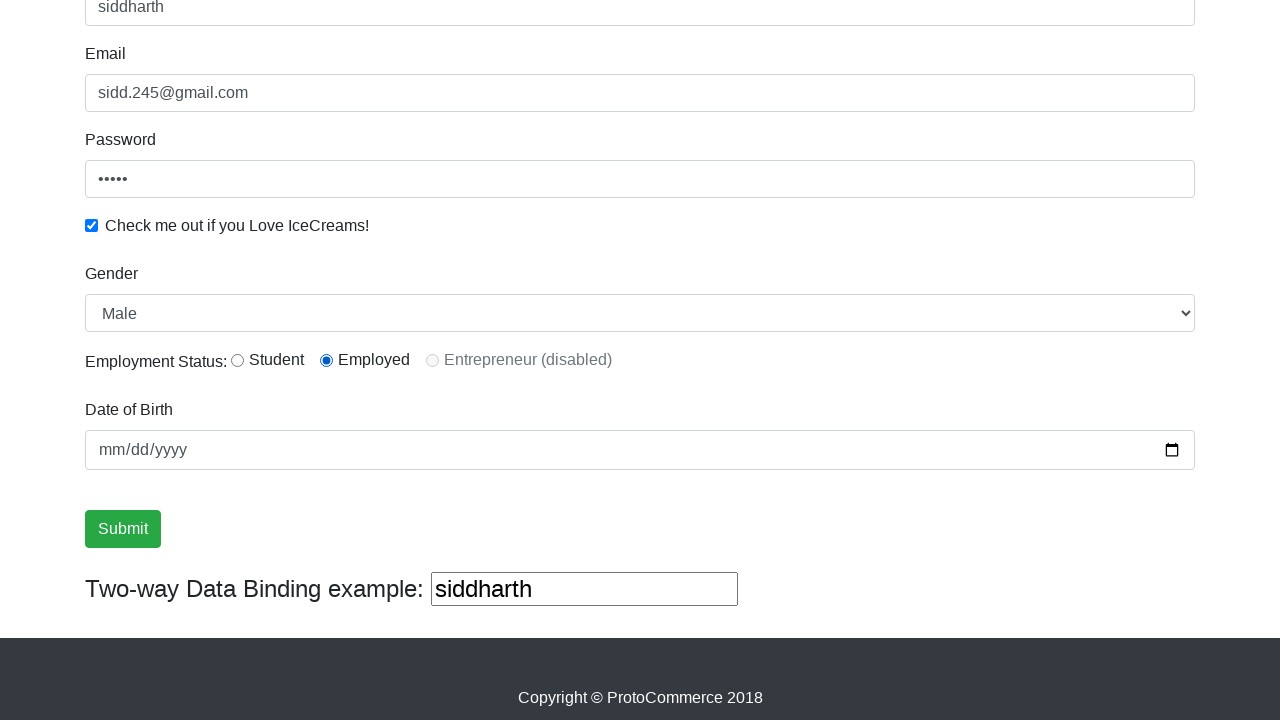

Clicked Submit button at (123, 529) on input[value='Submit']
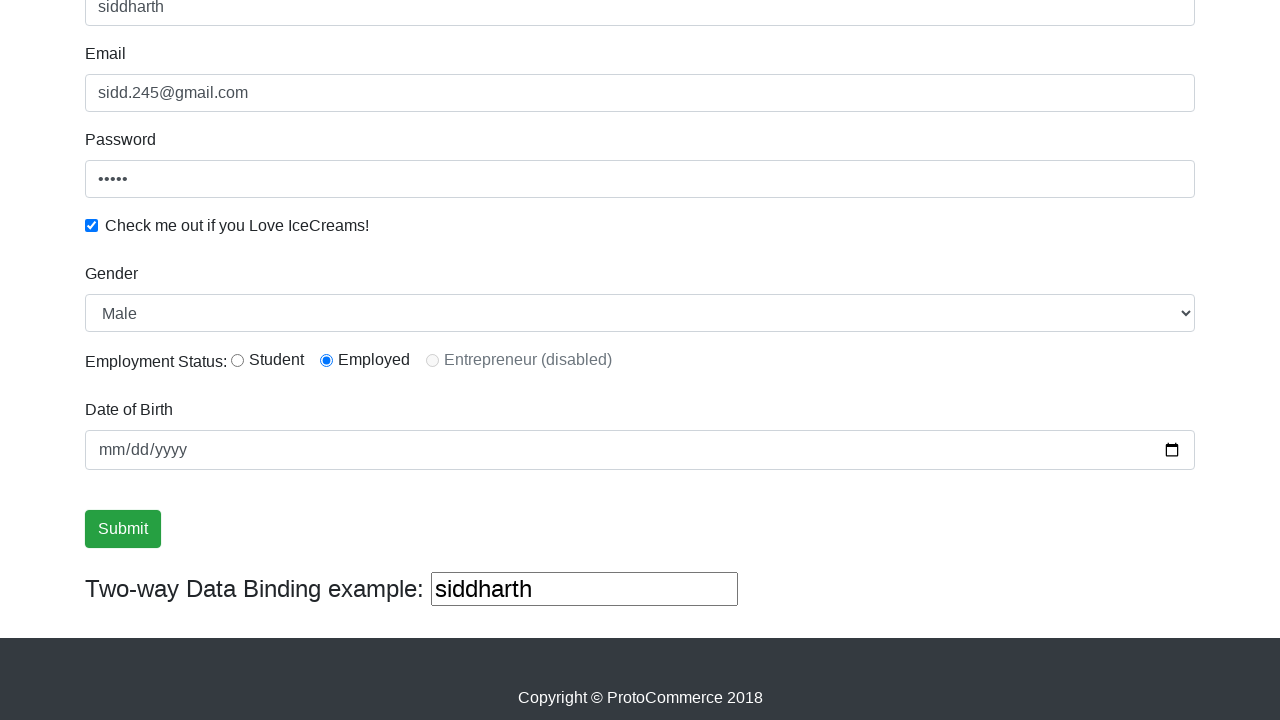

Success message appeared
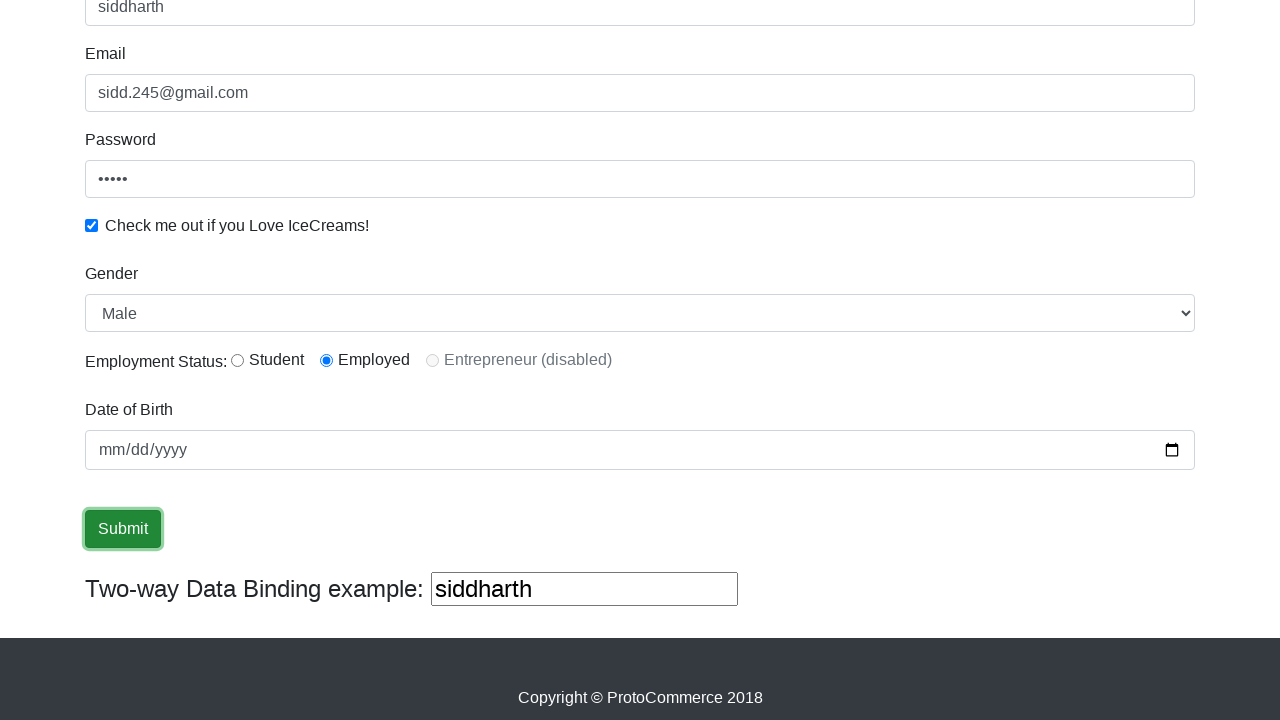

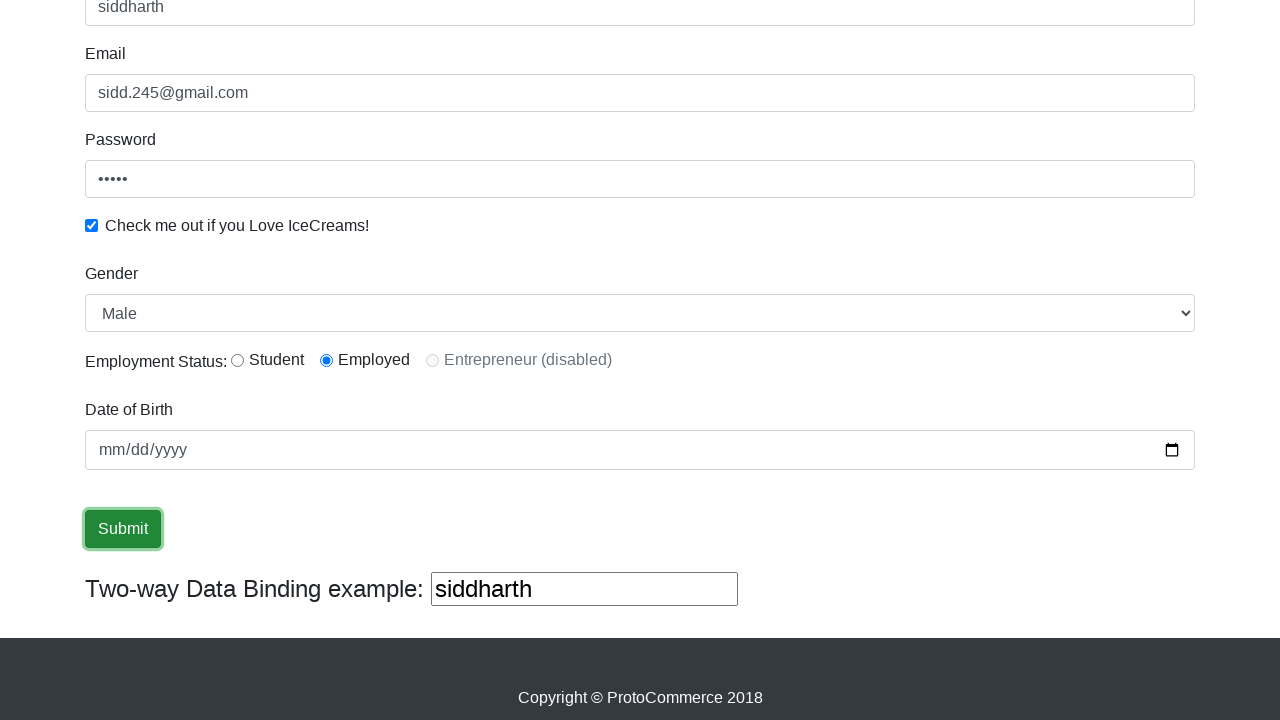